Tests the contact form on a consulting website by navigating to the contact page, filling in the form fields with an invalid email format, and verifying the email validation error is displayed.

Starting URL: https://www.consultoriaglobal.com.ar/cgweb/

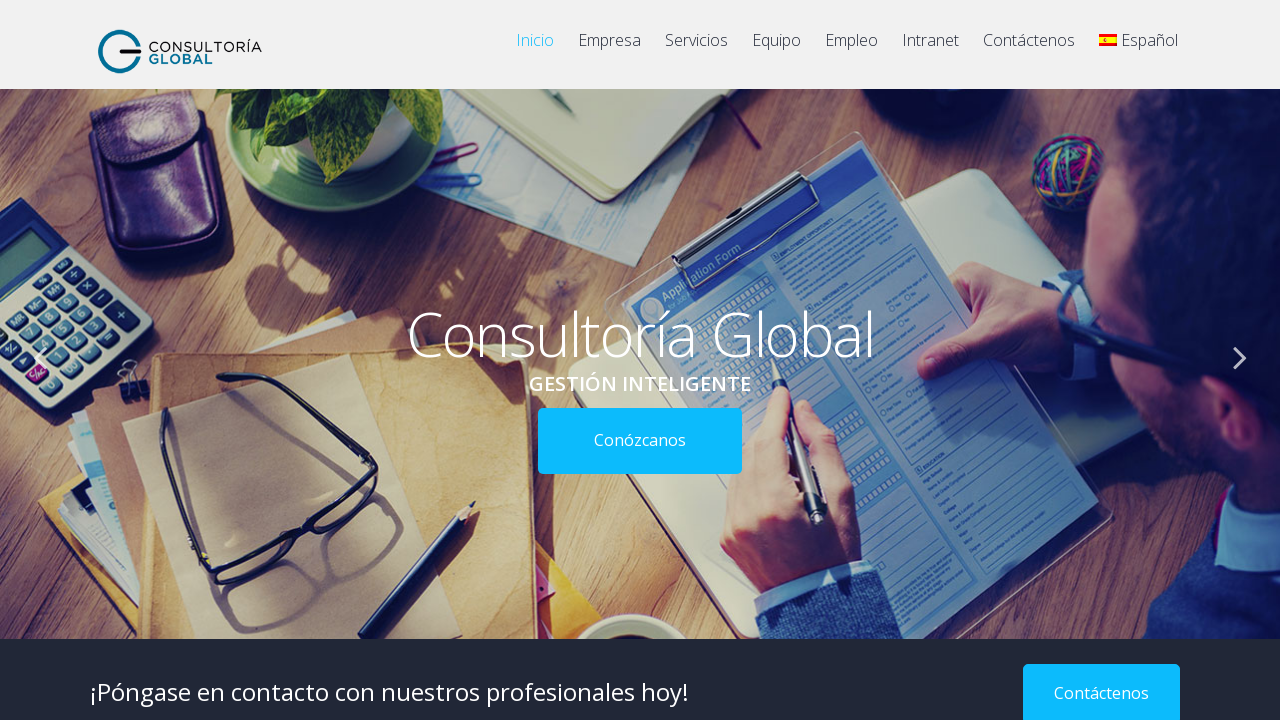

Clicked contact button to navigate to contact page at (1029, 50) on a[href='https://www.consultoriaglobal.com.ar/cgweb/?page_id=370']
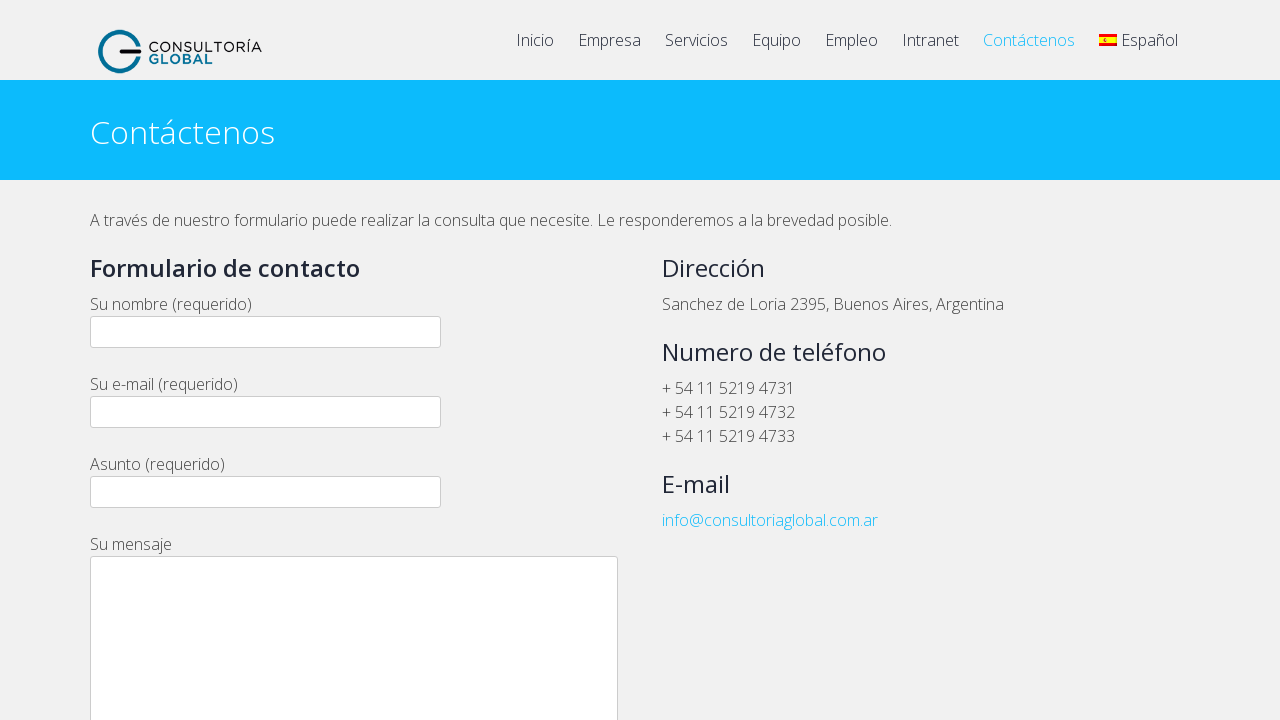

Contact page header loaded and became visible
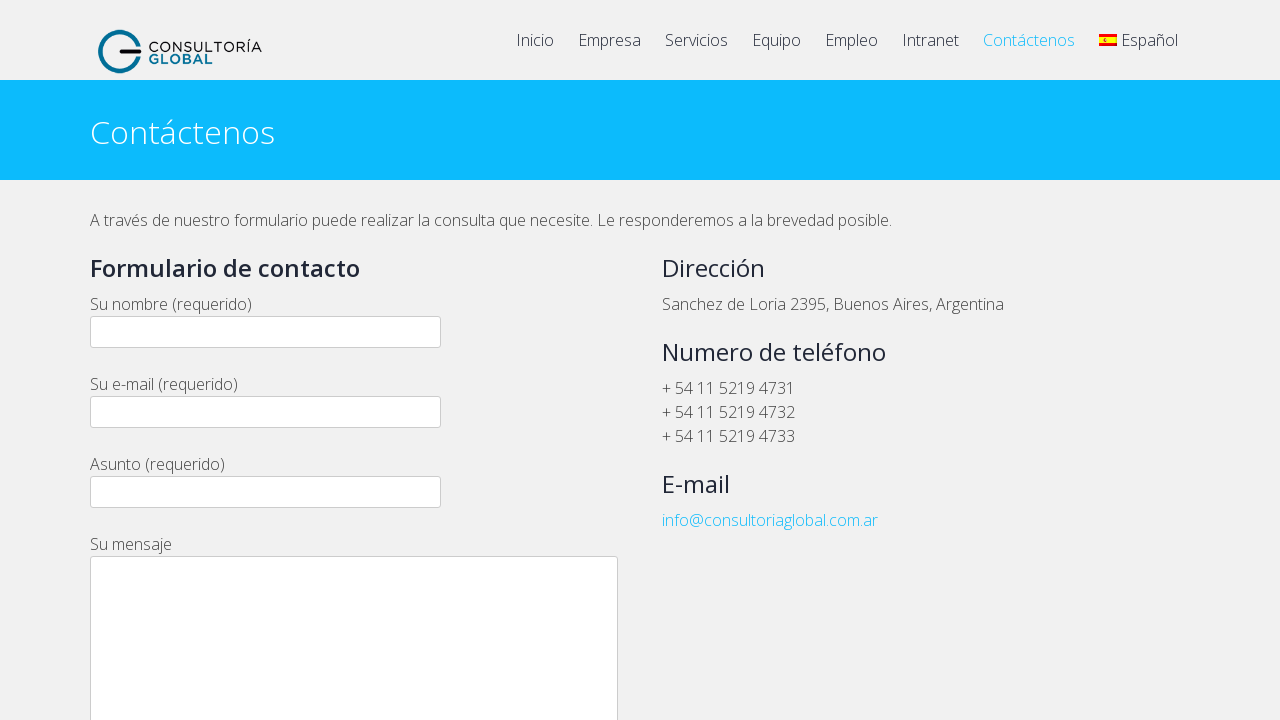

Filled email field with invalid format 'example' on input[name='your-email']
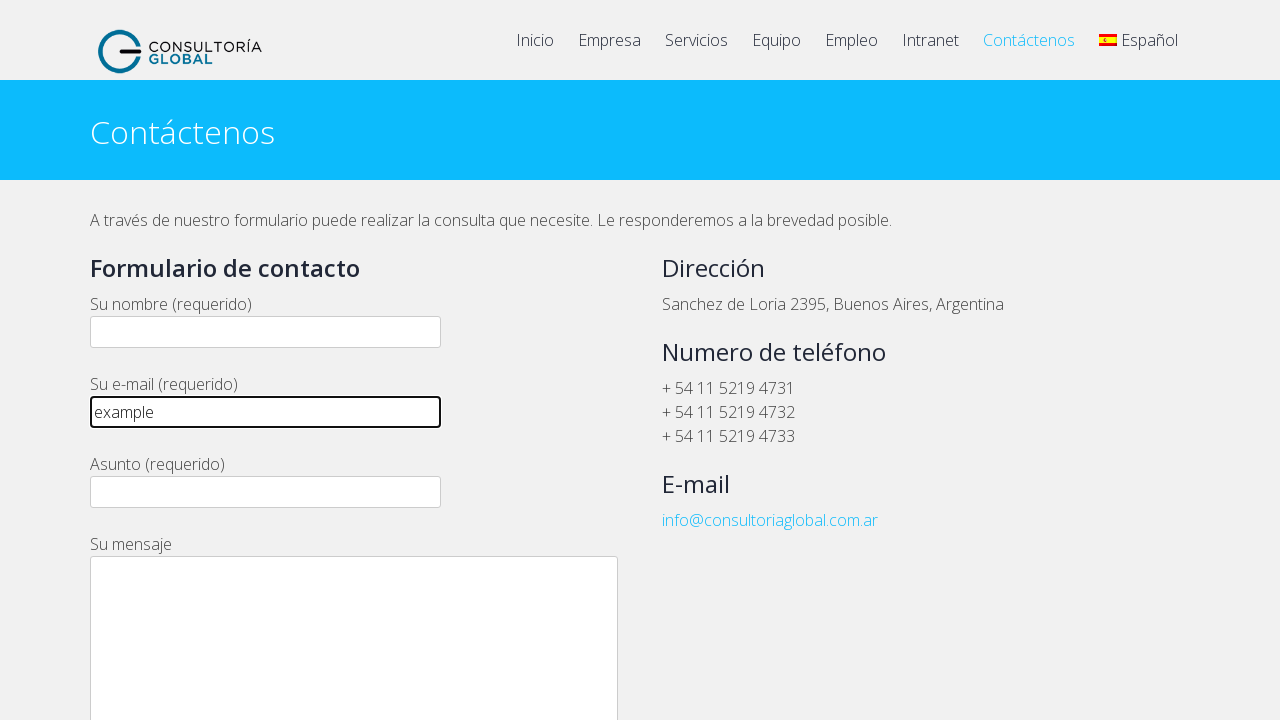

Filled name field with 'Juan Martinez' on input[name='your-name']
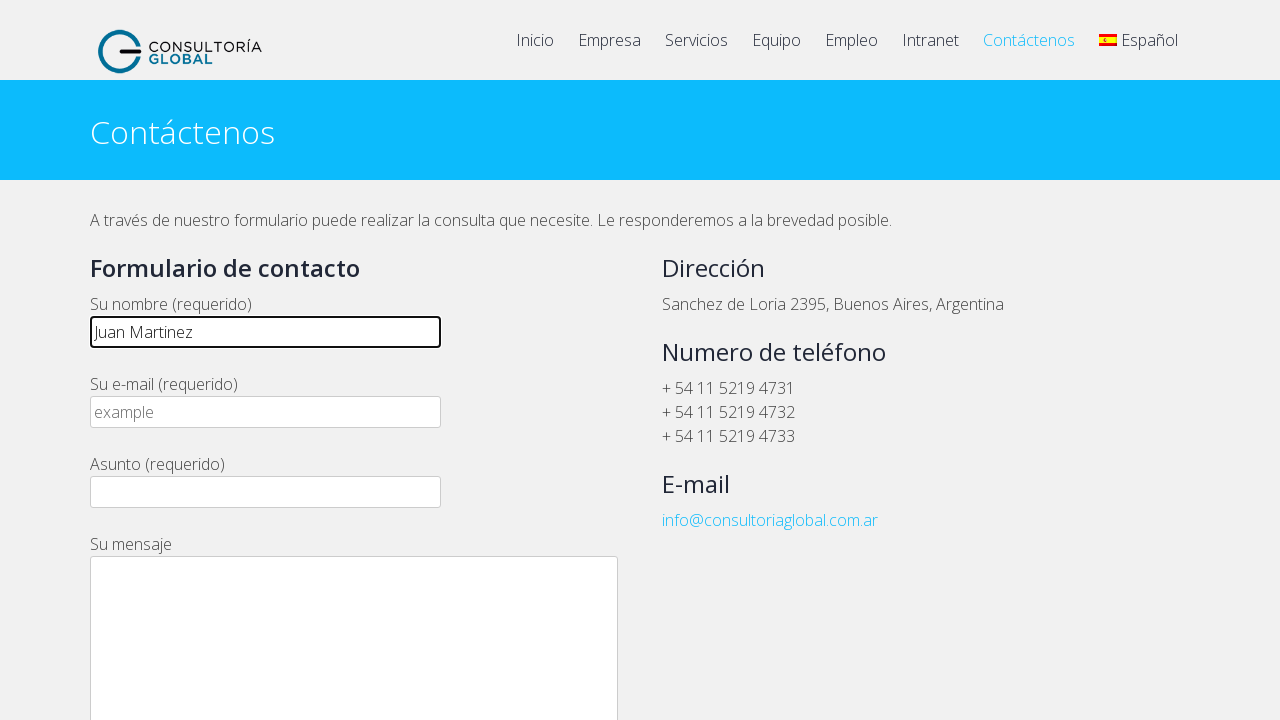

Filled subject field with 'Consulta sobre servicios' on input[name='your-subject']
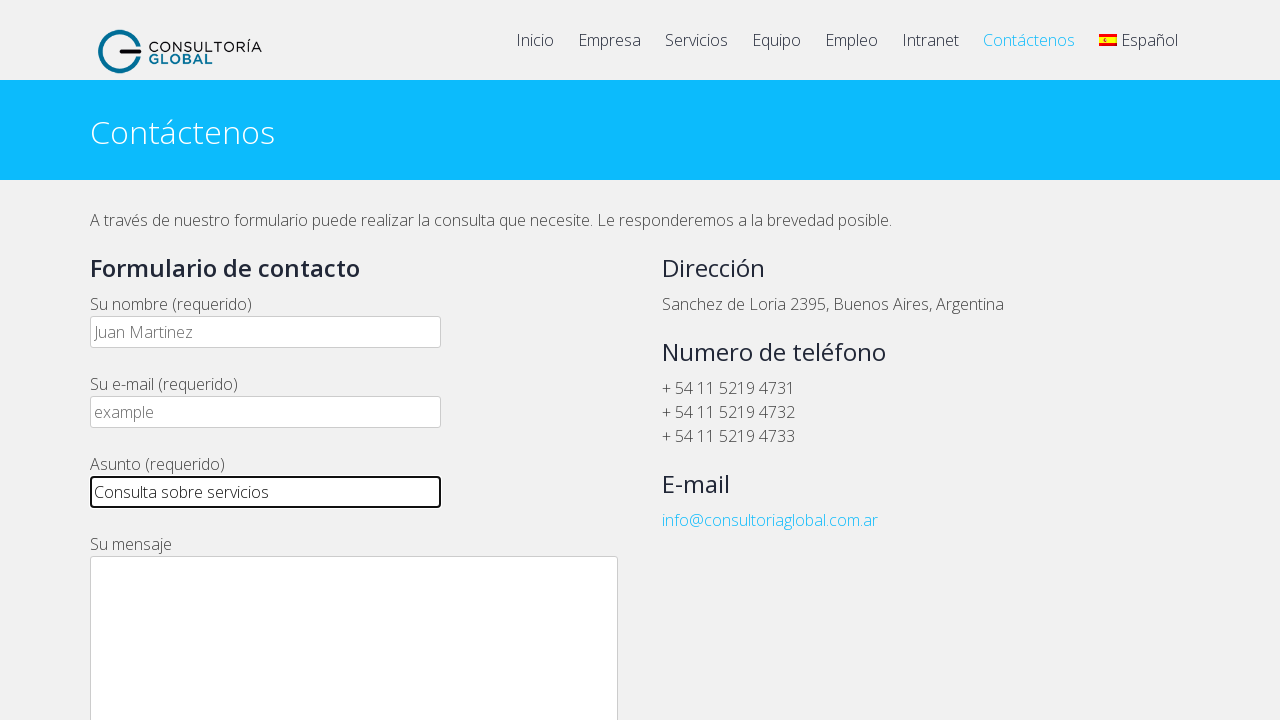

Clicked contact form submit button at (144, 360) on xpath=//*[@id='wpcf7-f1297-p370-o1']/form/p[7]/input
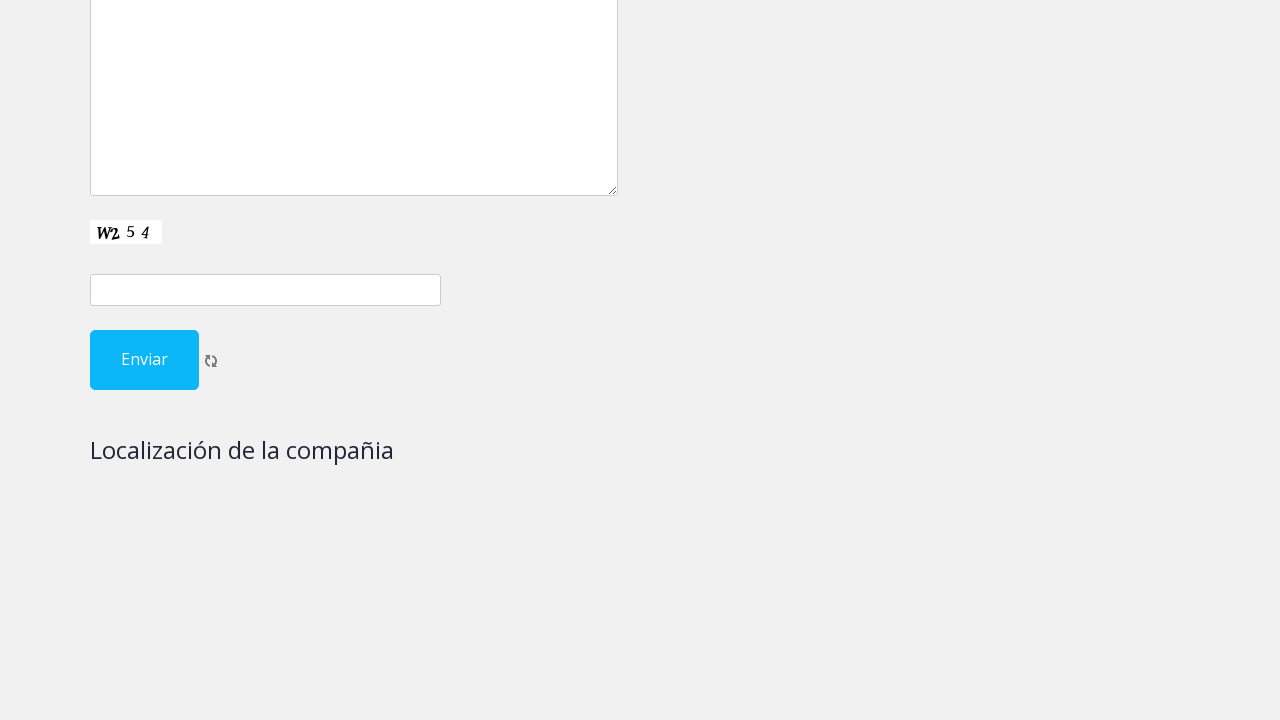

Email validation error message displayed
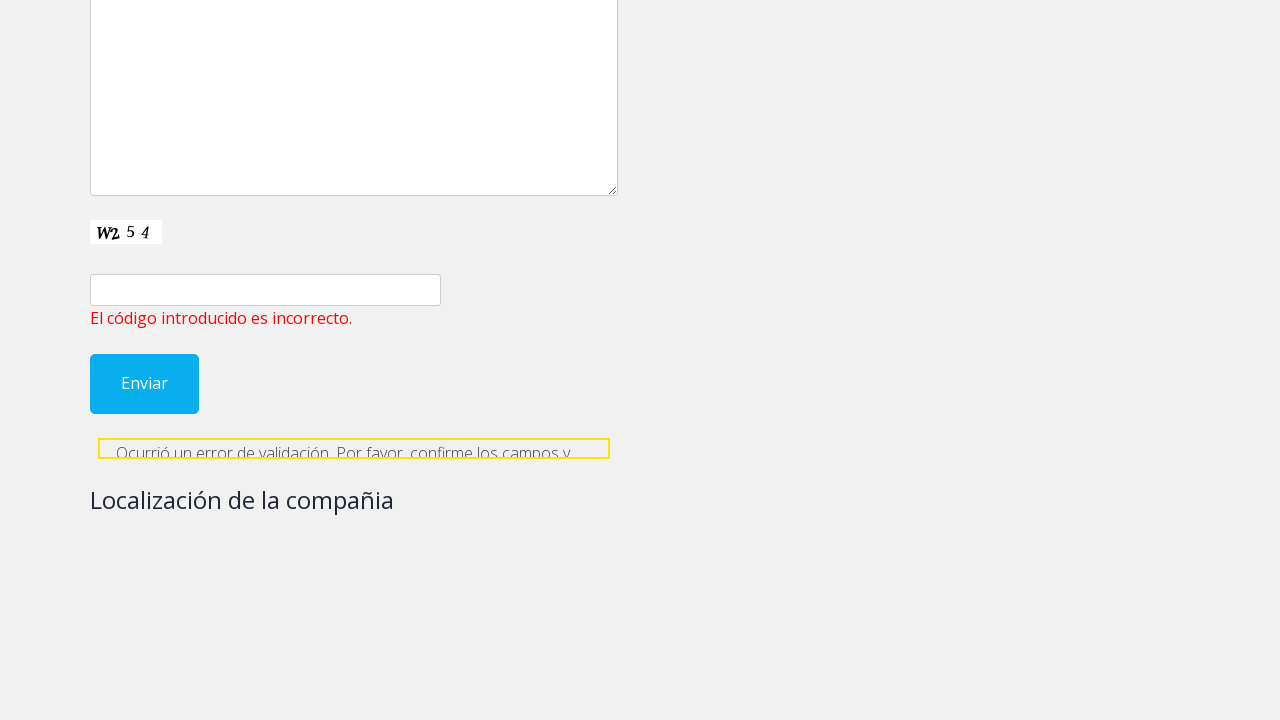

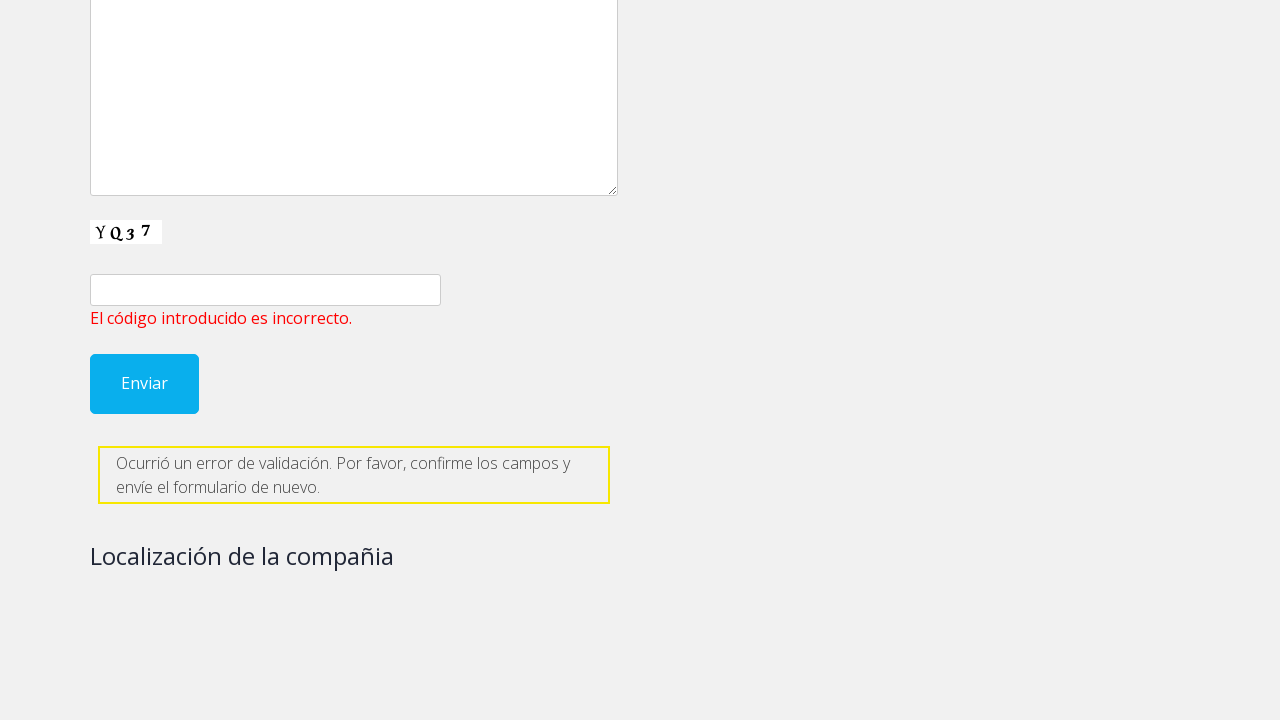